Tests form interaction by selecting a checkbox, choosing the corresponding dropdown option, entering text, and handling an alert dialog

Starting URL: https://www.rahulshettyacademy.com/AutomationPractice/

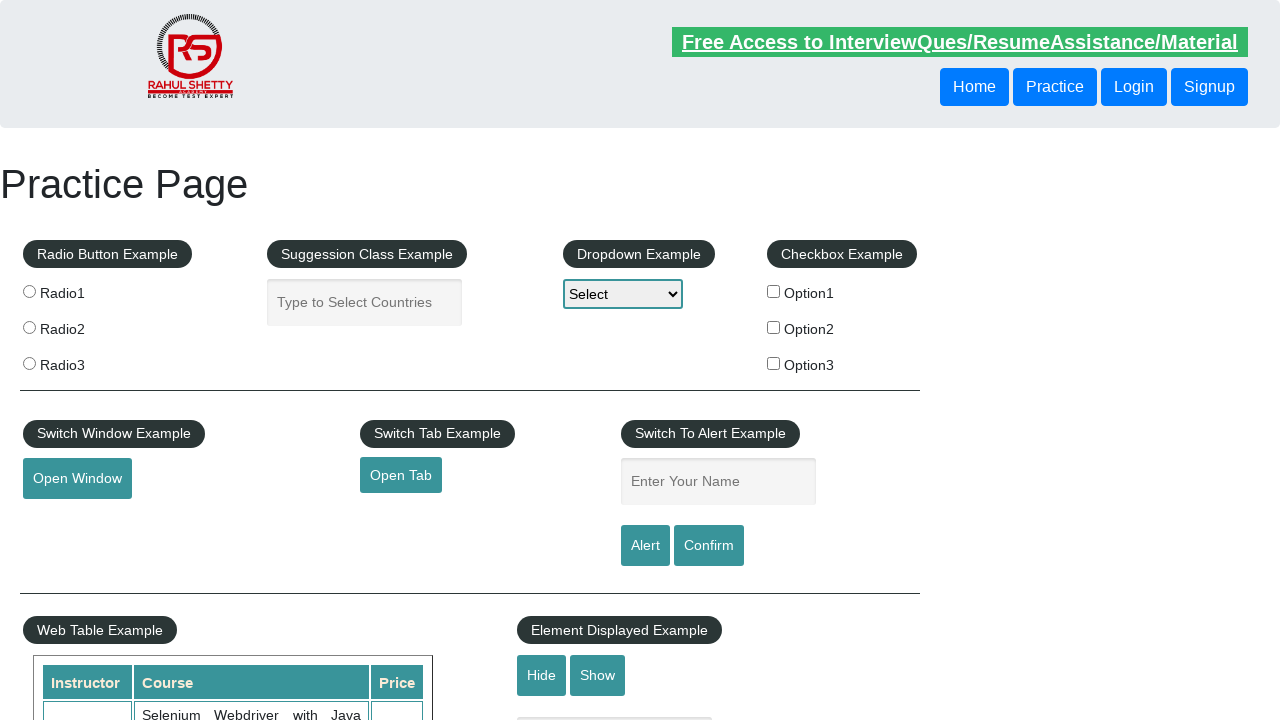

Clicked Option3 checkbox at (774, 363) on #checkBoxOption3
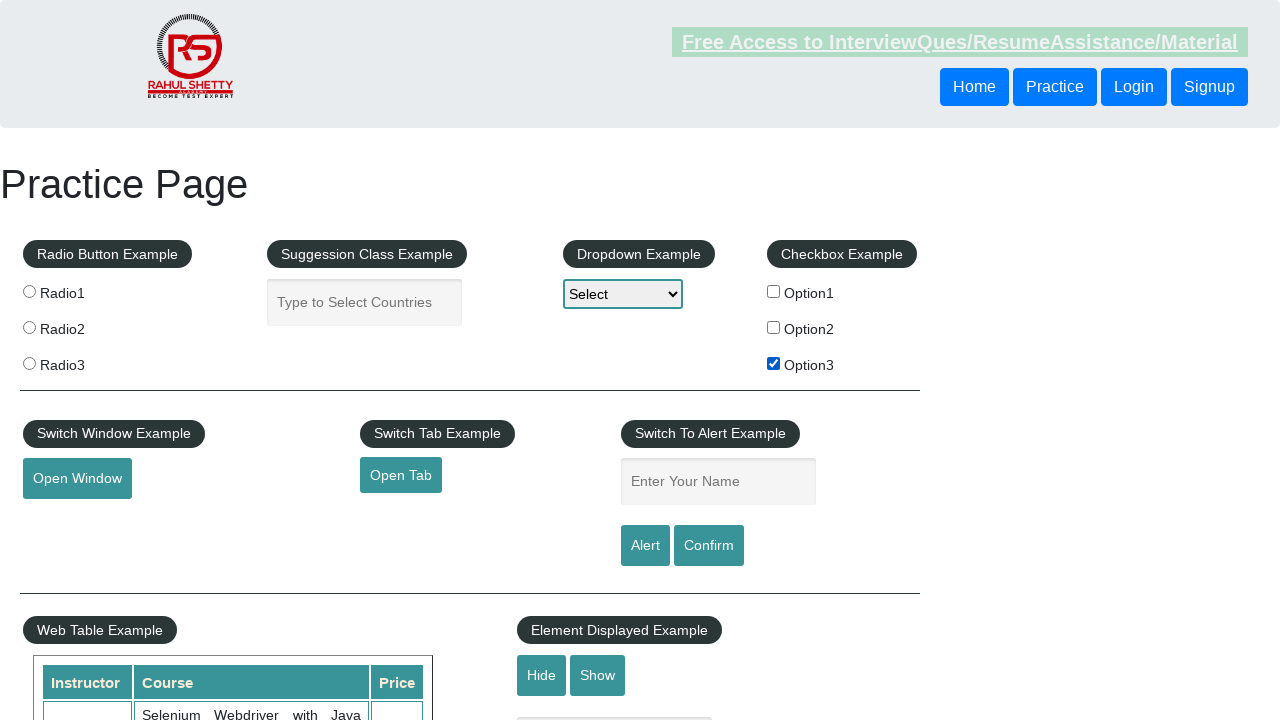

Selected 'option3' from dropdown menu on #dropdown-class-example
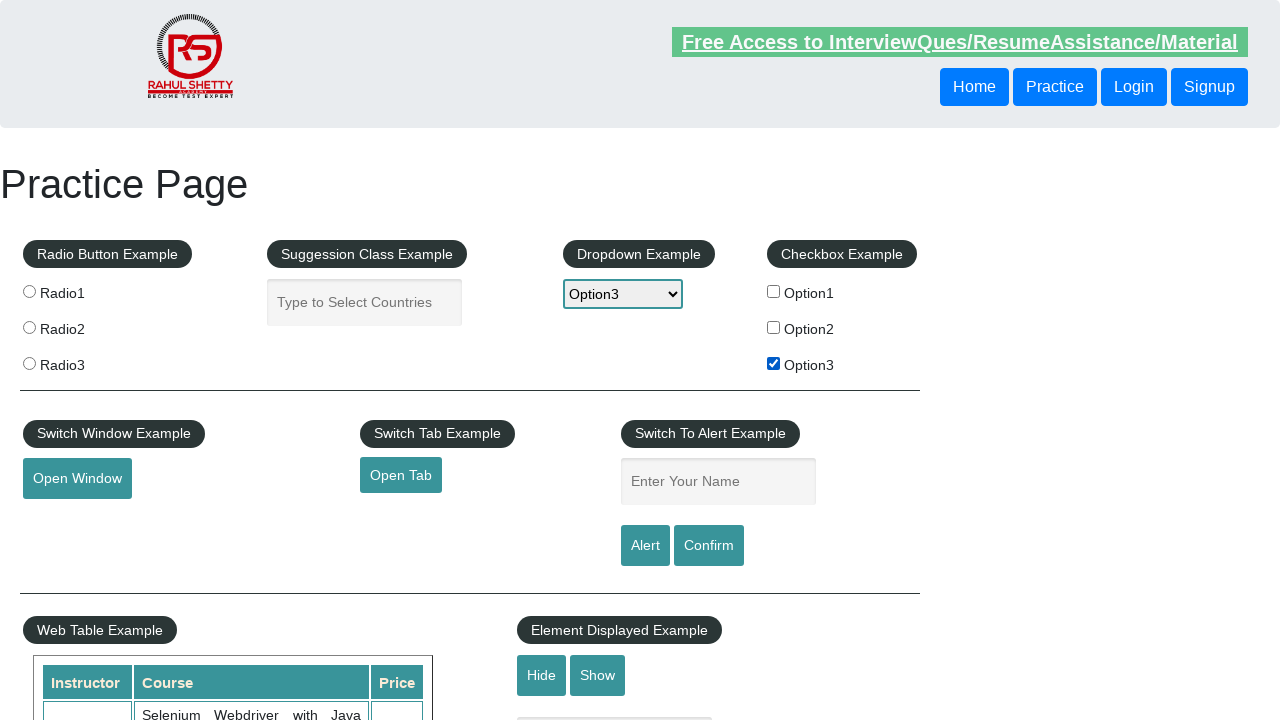

Entered 'option3' in the name field on #name
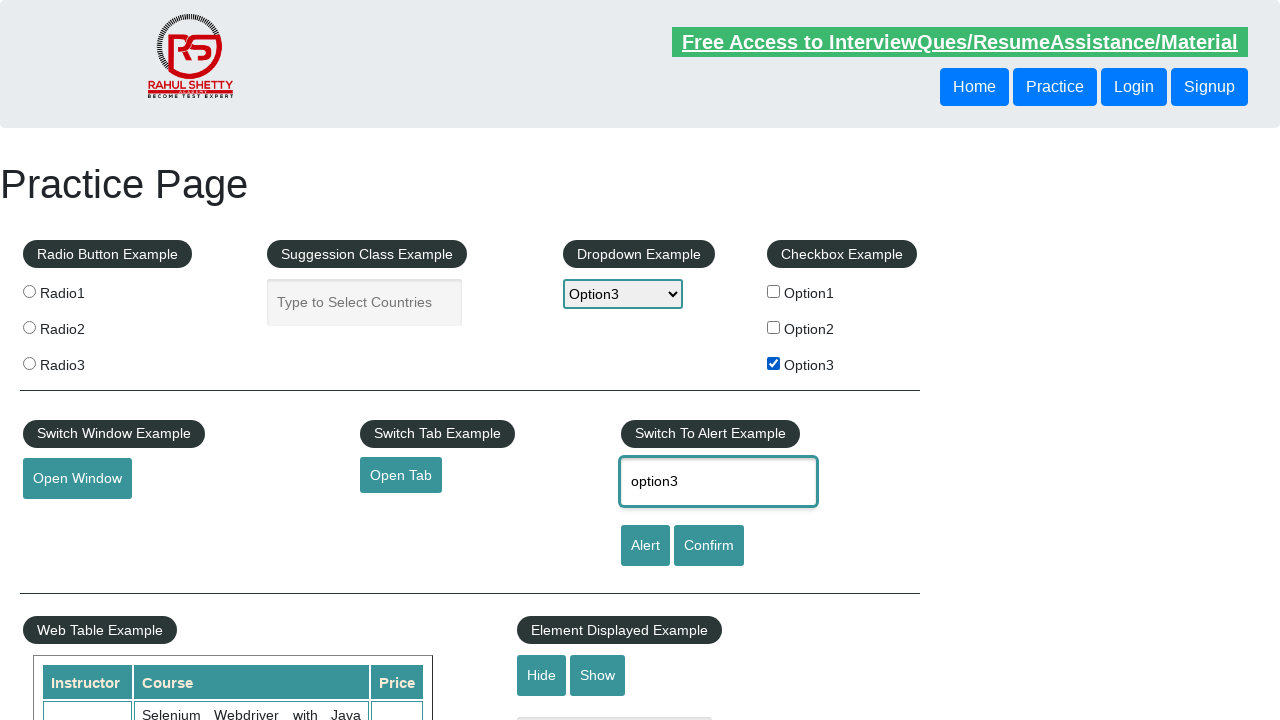

Clicked alert button to trigger alert dialog at (645, 546) on #alertbtn
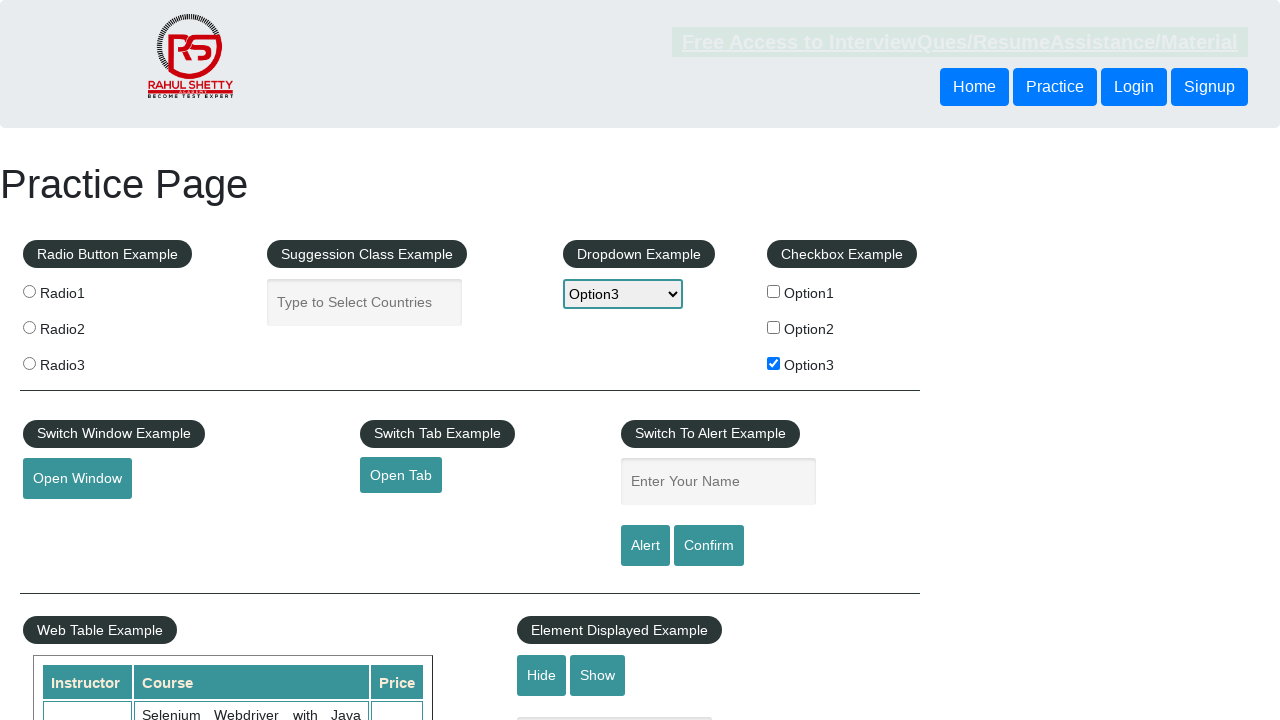

Set up dialog handler to accept alert
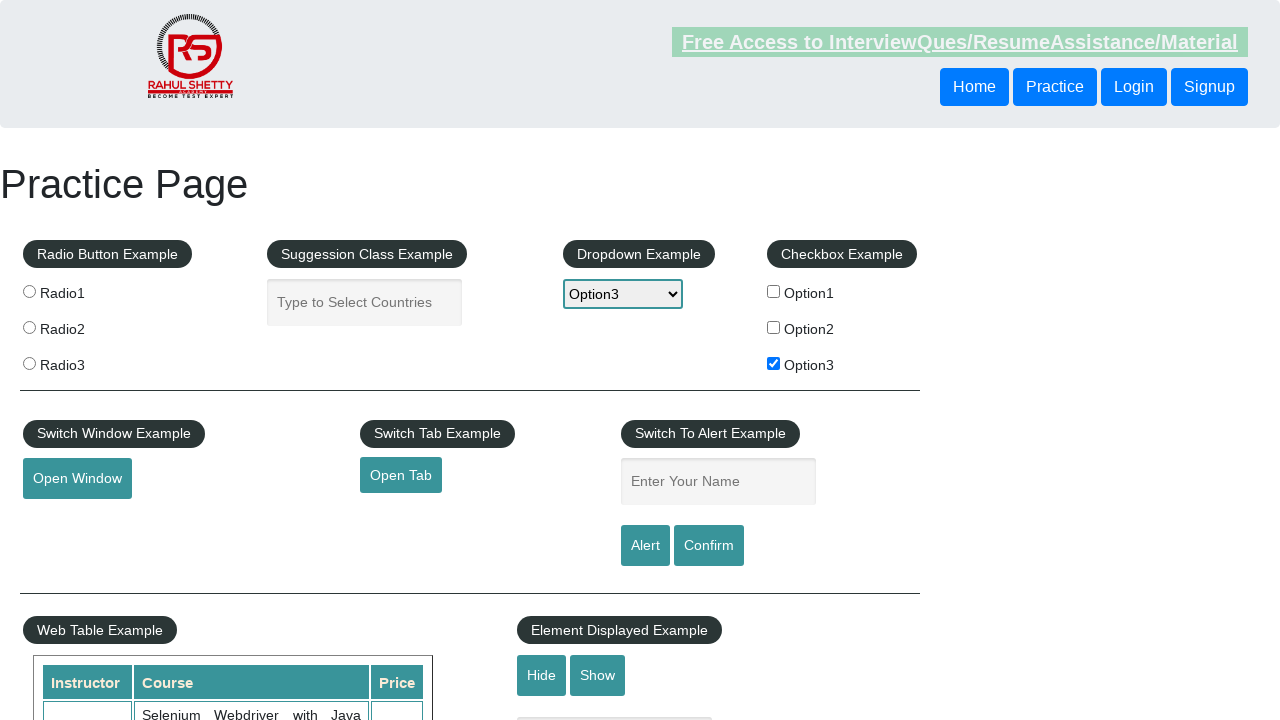

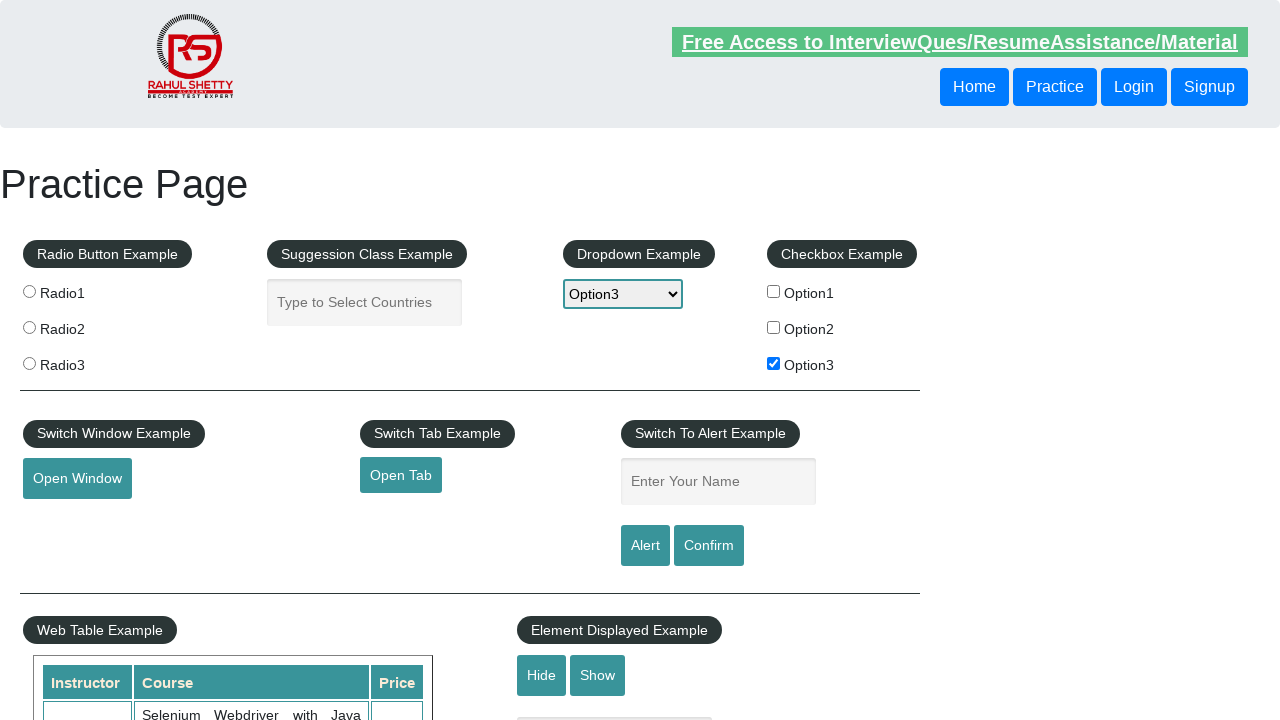